Tests JavaScript prompt dialog by clicking a button to trigger the prompt, entering text, and accepting it using explicit wait

Starting URL: https://bonigarcia.dev/selenium-webdriver-java/dialog-boxes.html

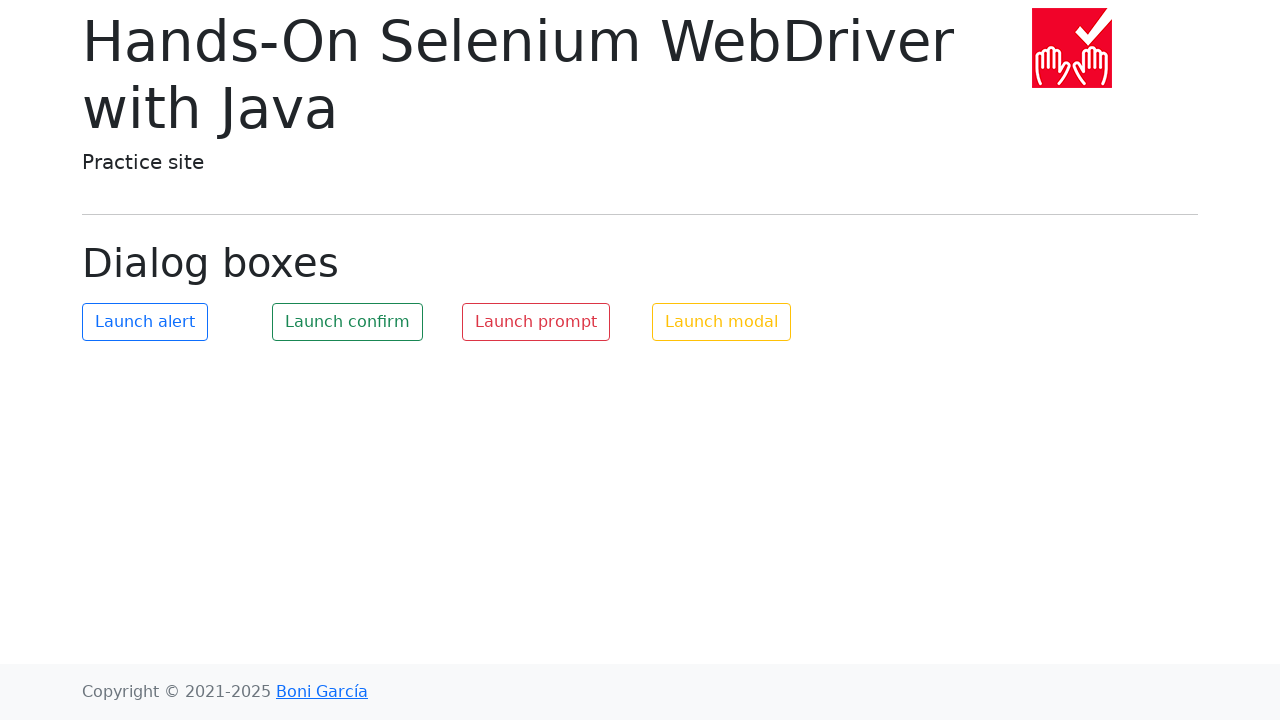

Navigated to dialog boxes test page
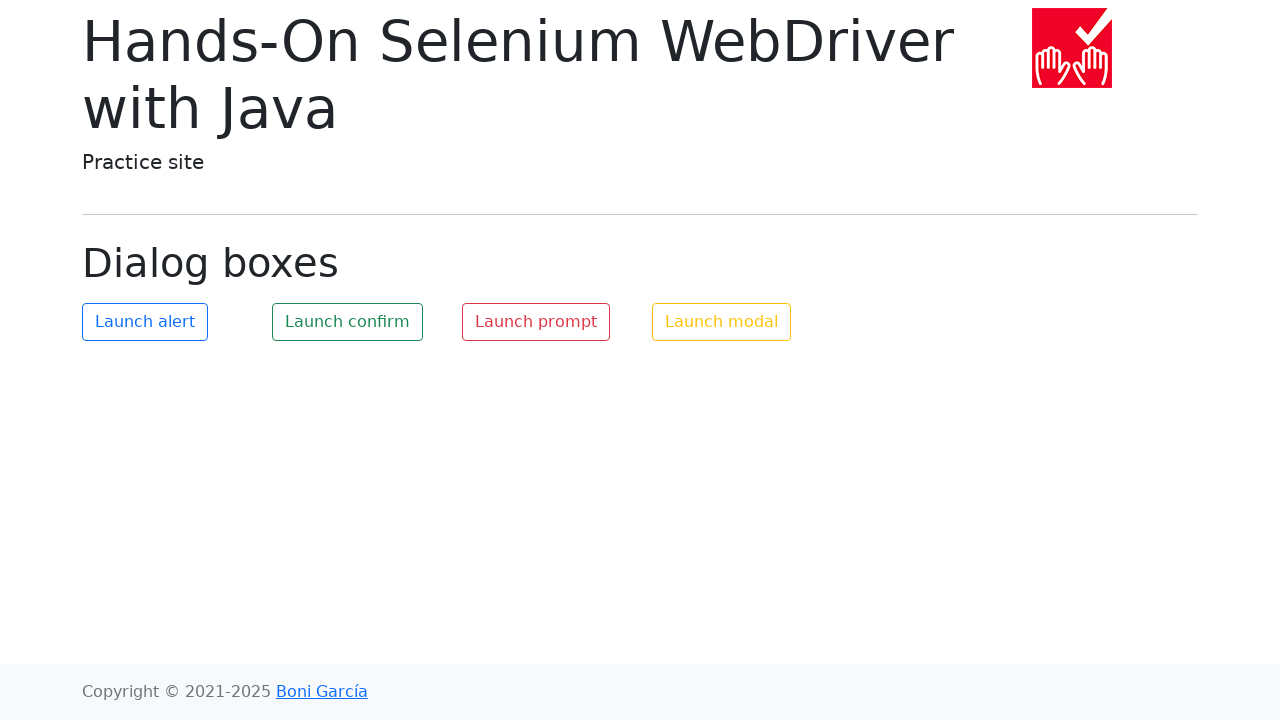

Clicked button to trigger JavaScript prompt dialog at (536, 322) on #my-prompt
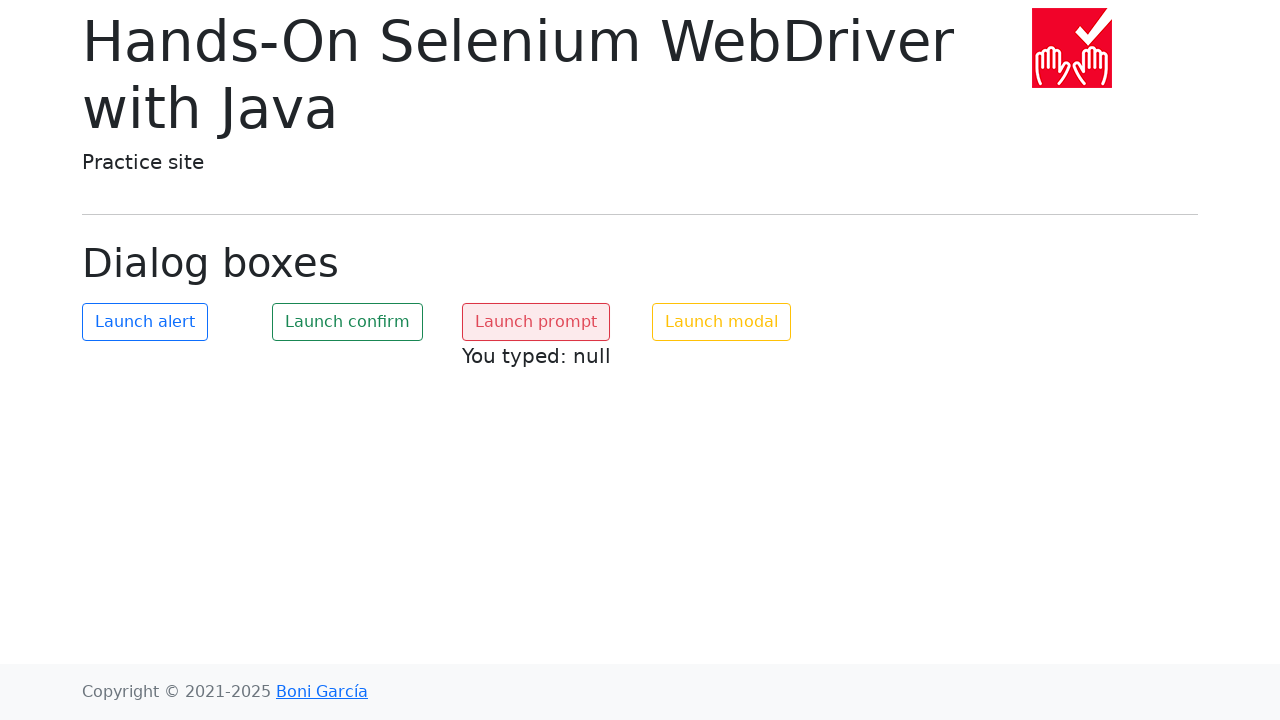

Set up dialog handler to accept prompt with text 'John Doe'
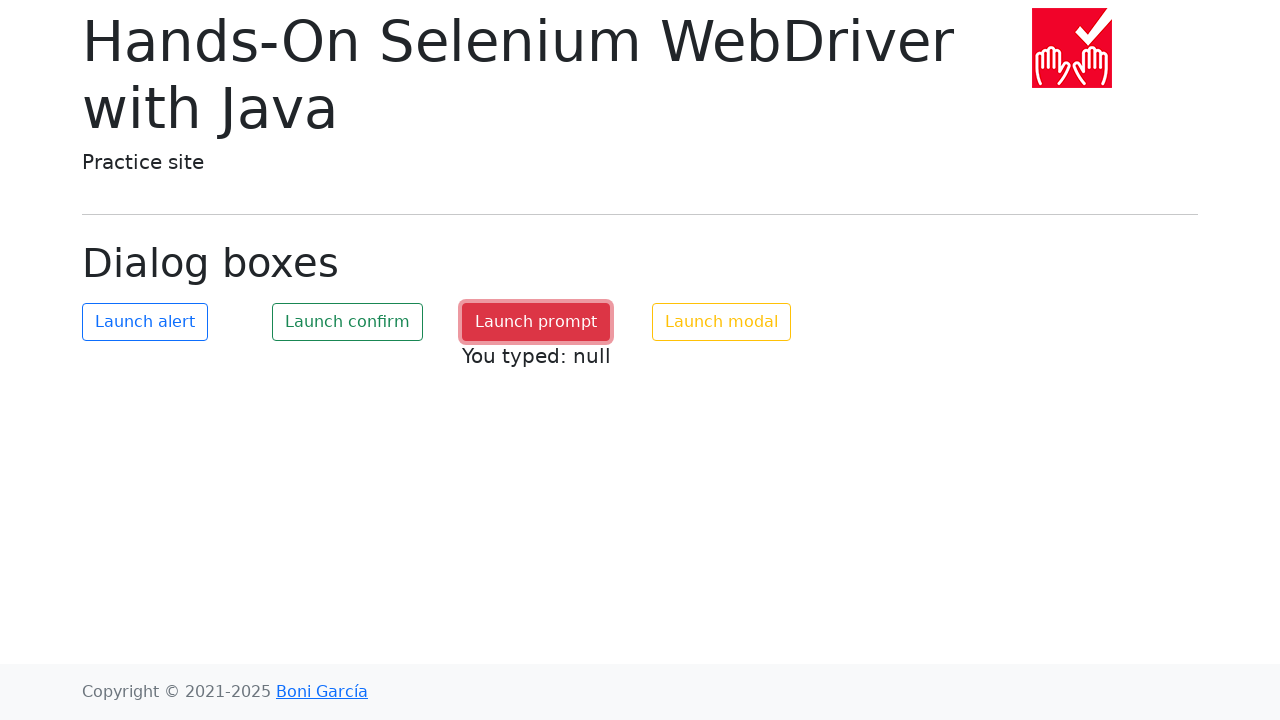

Waited for dialog handling to complete
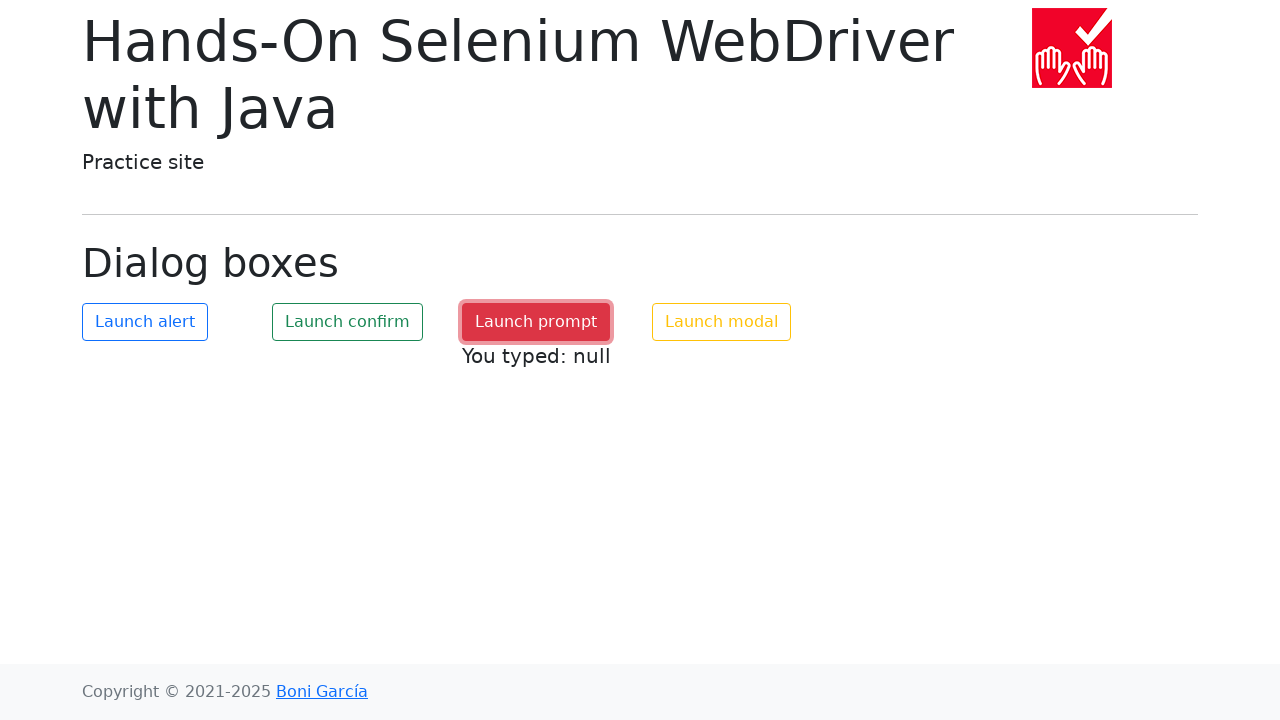

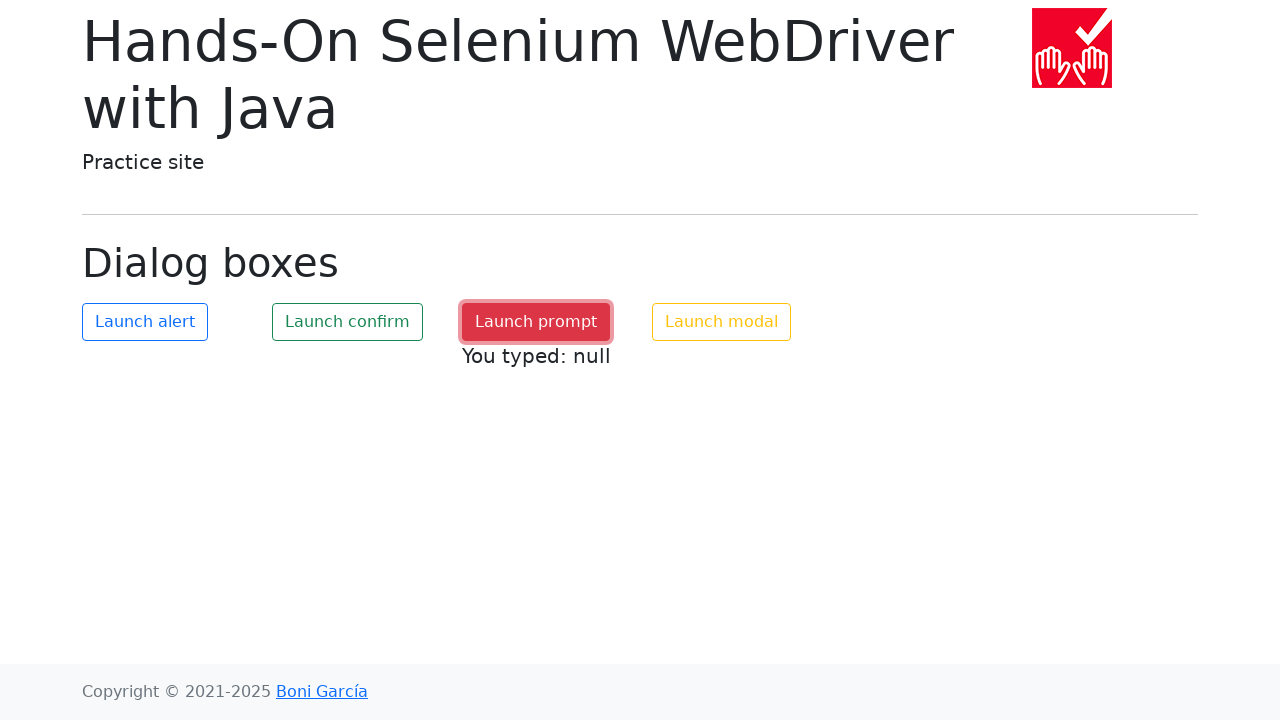